Tests that edits are cancelled when pressing Escape key.

Starting URL: https://demo.playwright.dev/todomvc

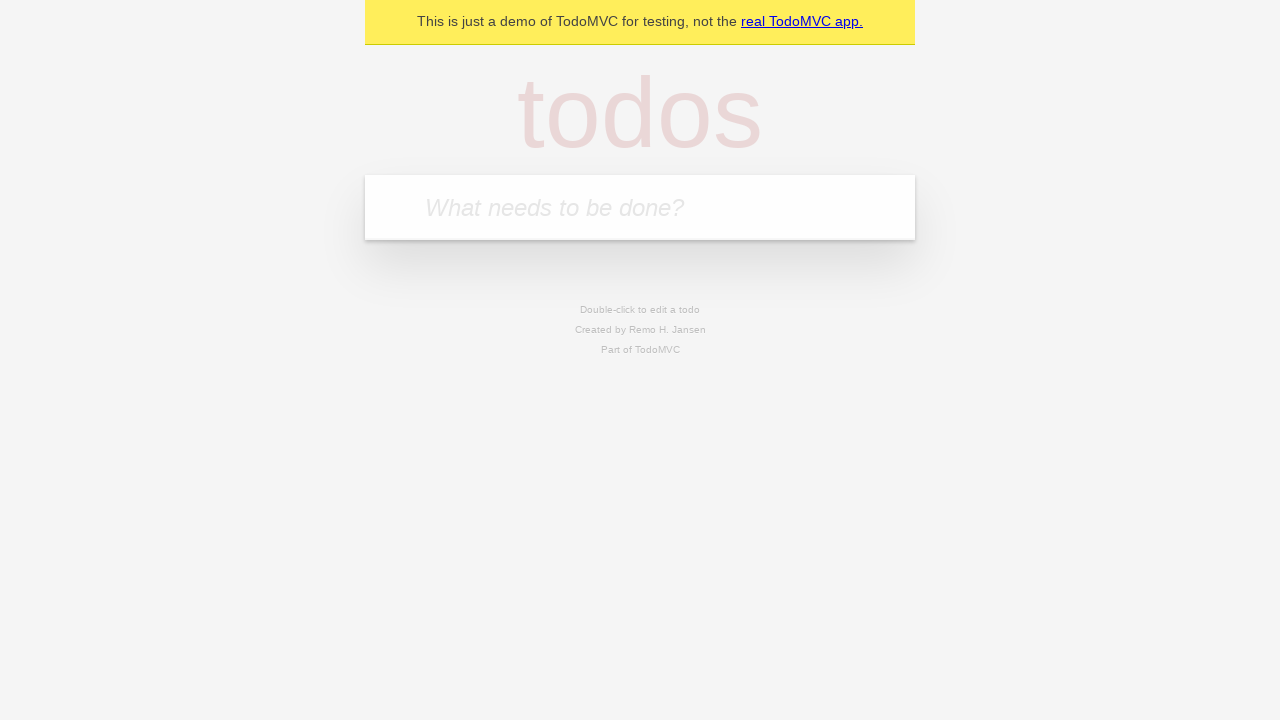

Navigated to TodoMVC demo page
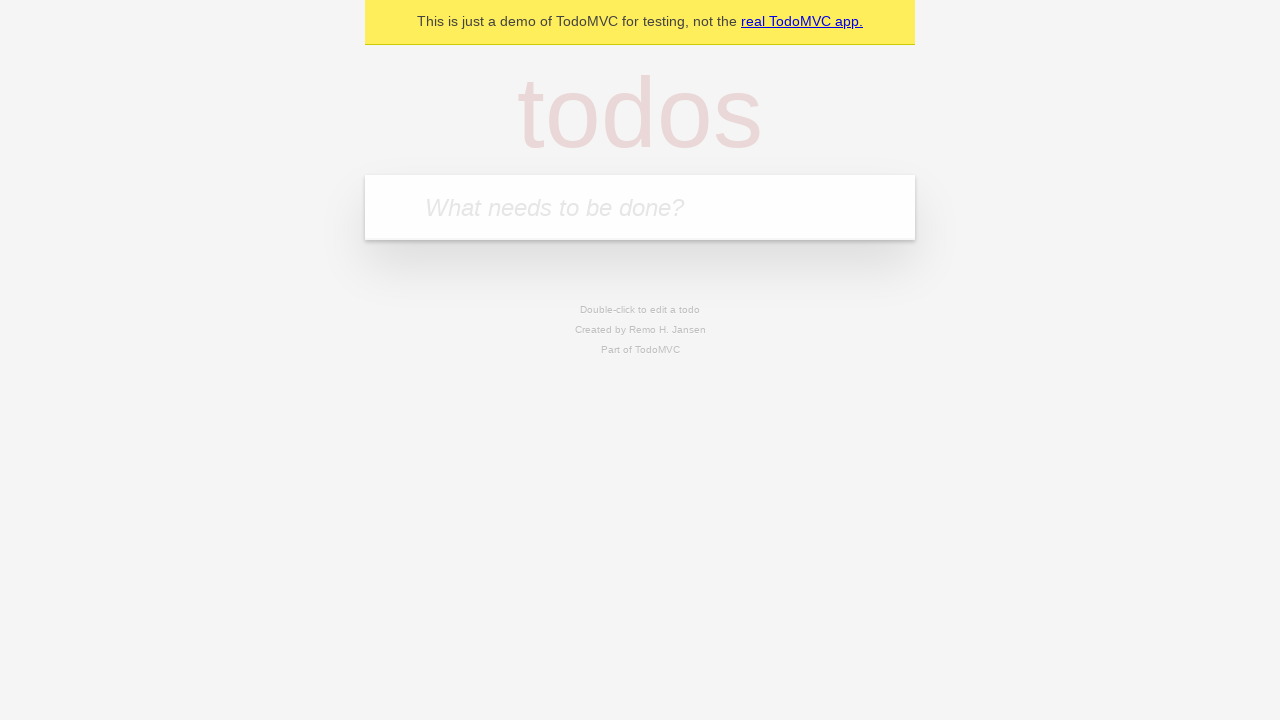

Filled first todo input with 'test 01' on internal:attr=[placeholder="What needs to be done?"i]
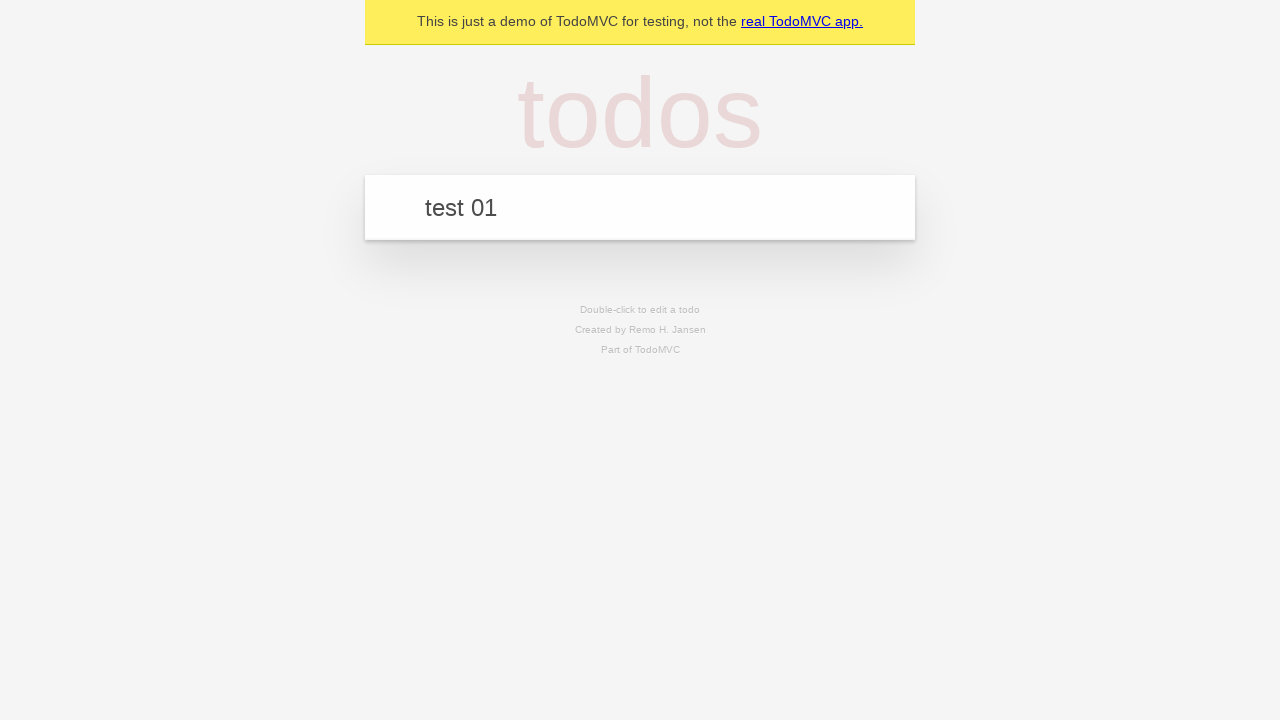

Pressed Enter to create first todo on internal:attr=[placeholder="What needs to be done?"i]
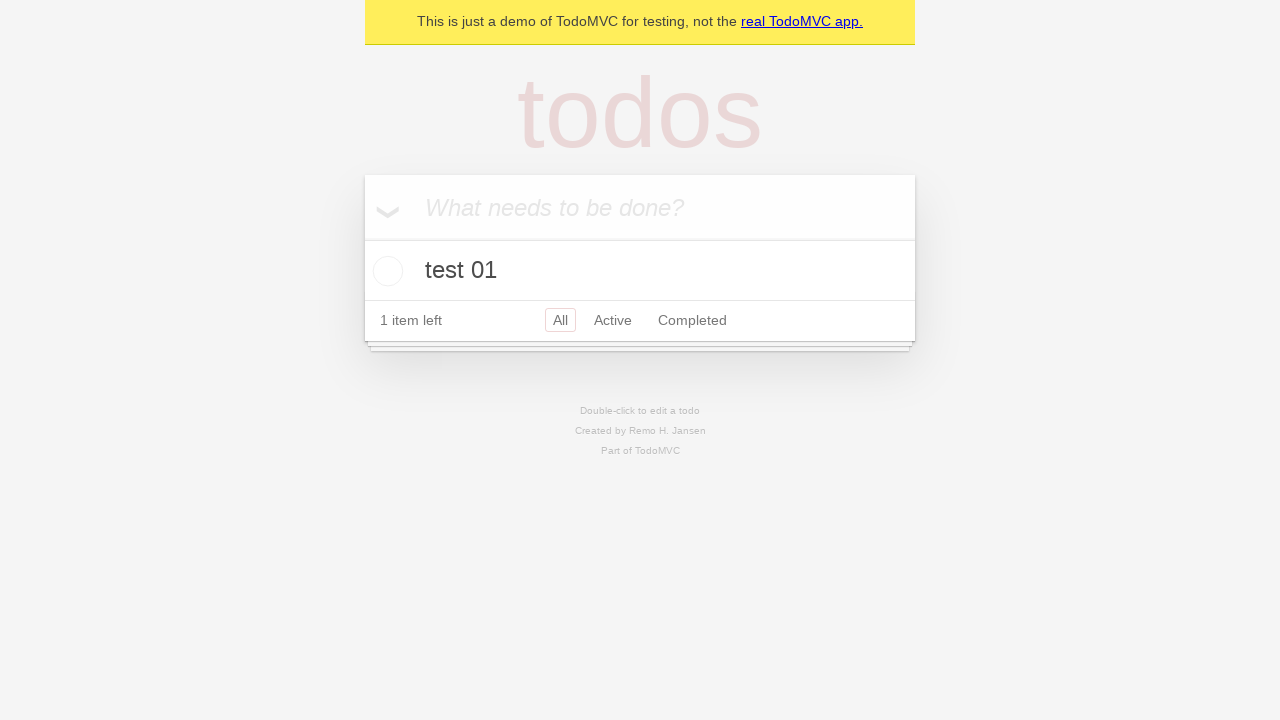

Filled second todo input with 'test 02' on internal:attr=[placeholder="What needs to be done?"i]
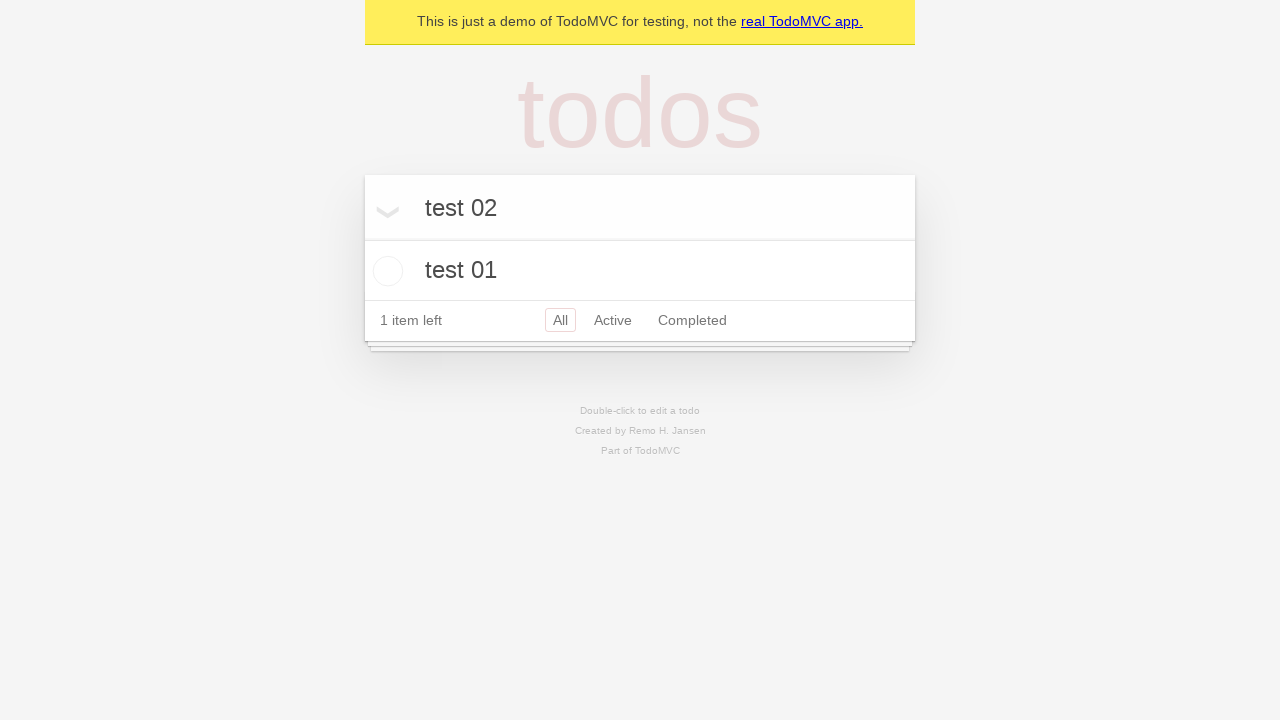

Pressed Enter to create second todo on internal:attr=[placeholder="What needs to be done?"i]
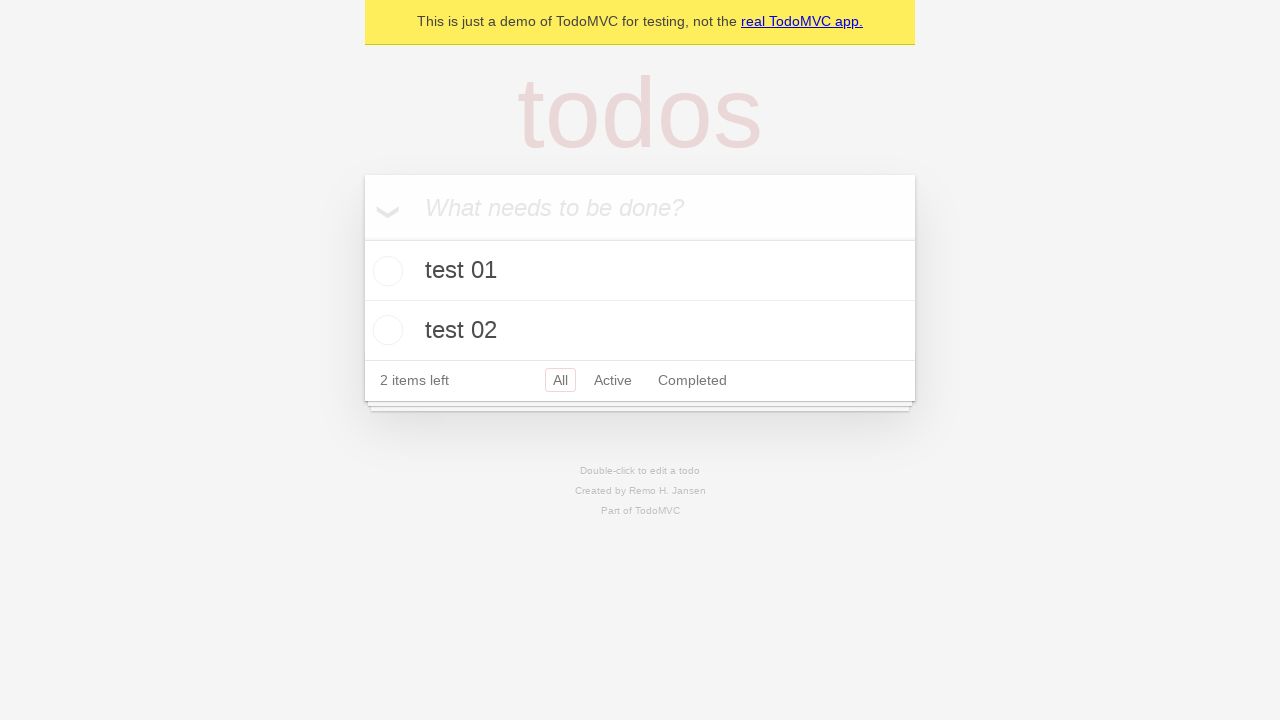

Filled third todo input with 'test 03' on internal:attr=[placeholder="What needs to be done?"i]
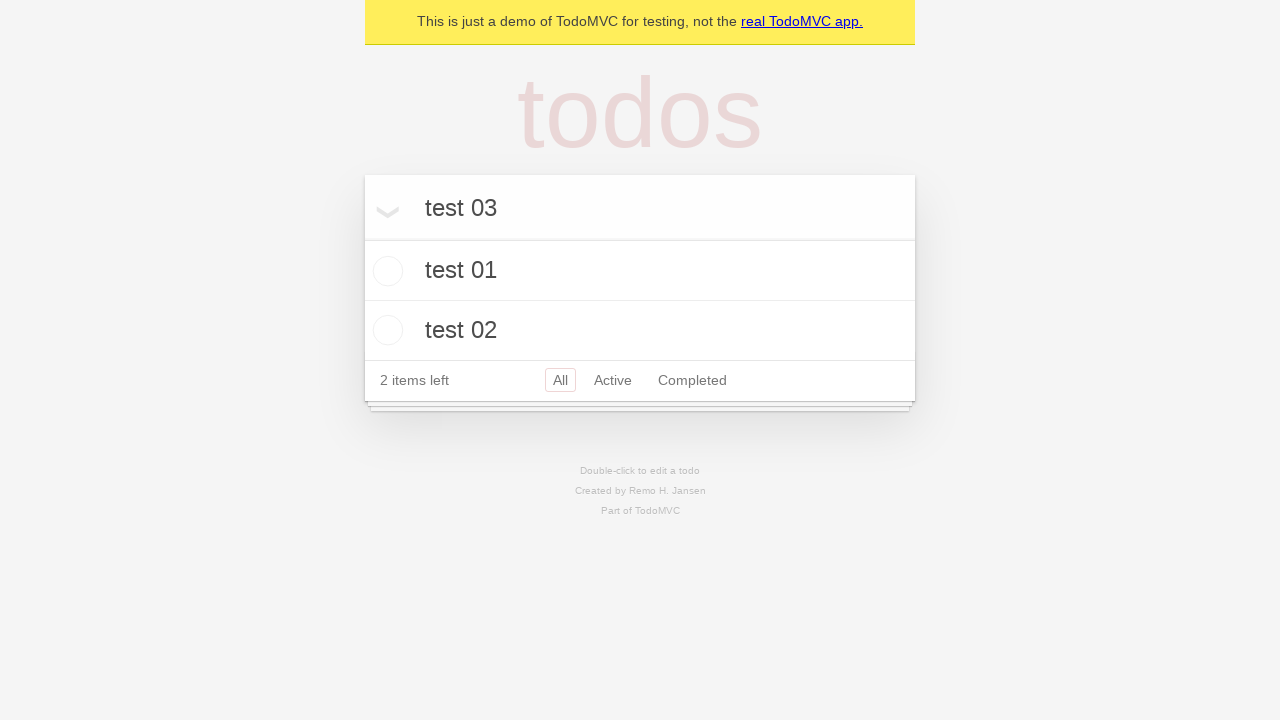

Pressed Enter to create third todo on internal:attr=[placeholder="What needs to be done?"i]
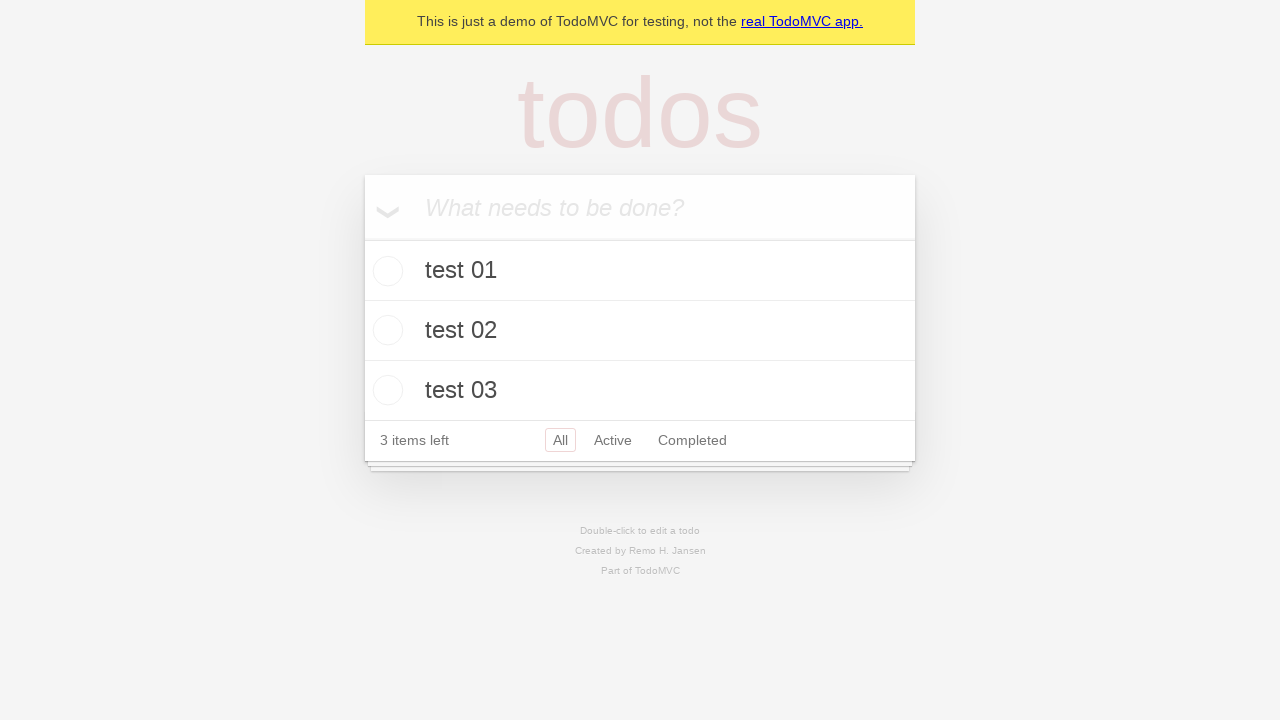

Double-clicked second todo to enter edit mode at (640, 331) on internal:testid=[data-testid="todo-item"s] >> nth=1
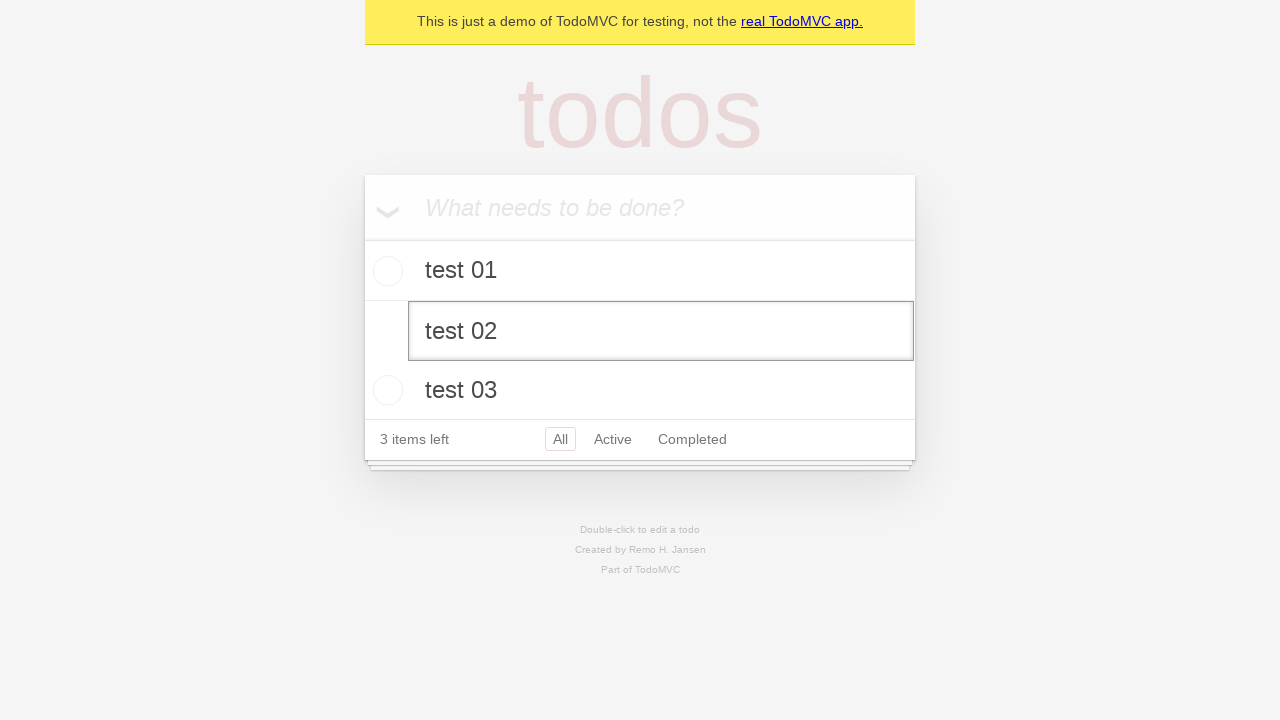

Filled edit textbox with 'buy some sausages' on internal:testid=[data-testid="todo-item"s] >> nth=1 >> internal:role=textbox[nam
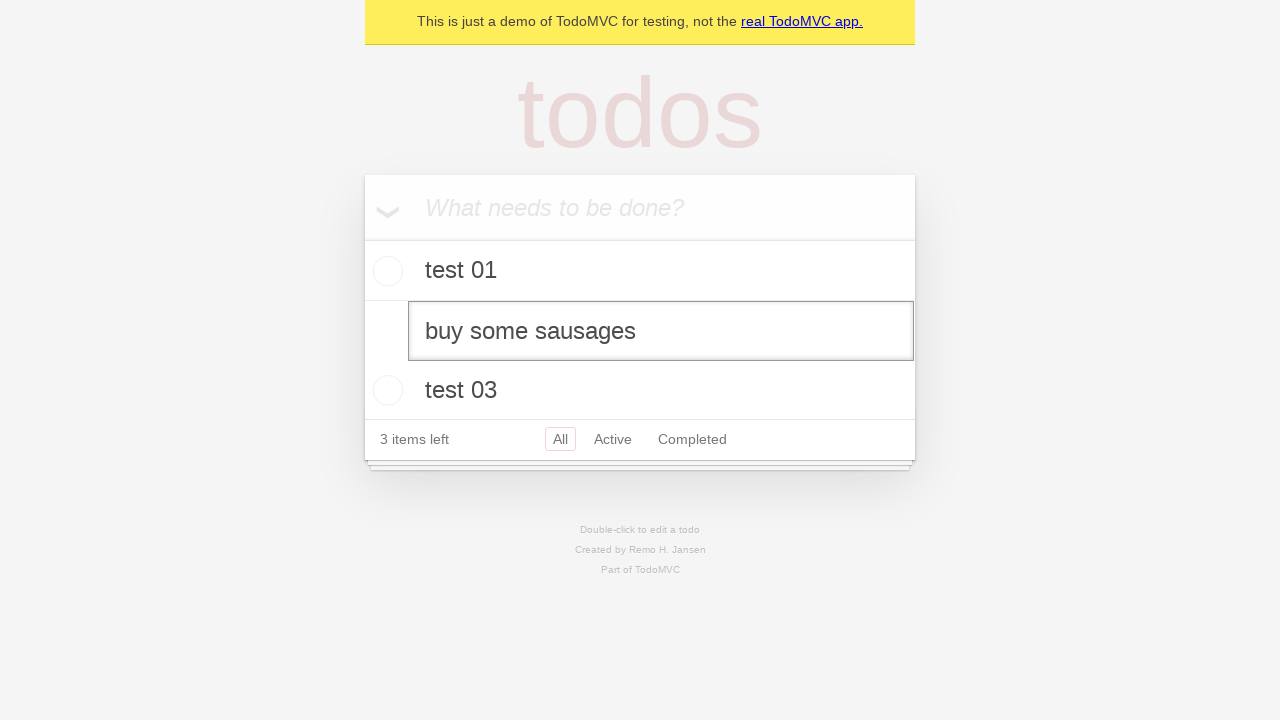

Pressed Escape key to cancel edit on internal:testid=[data-testid="todo-item"s] >> nth=1 >> internal:role=textbox[nam
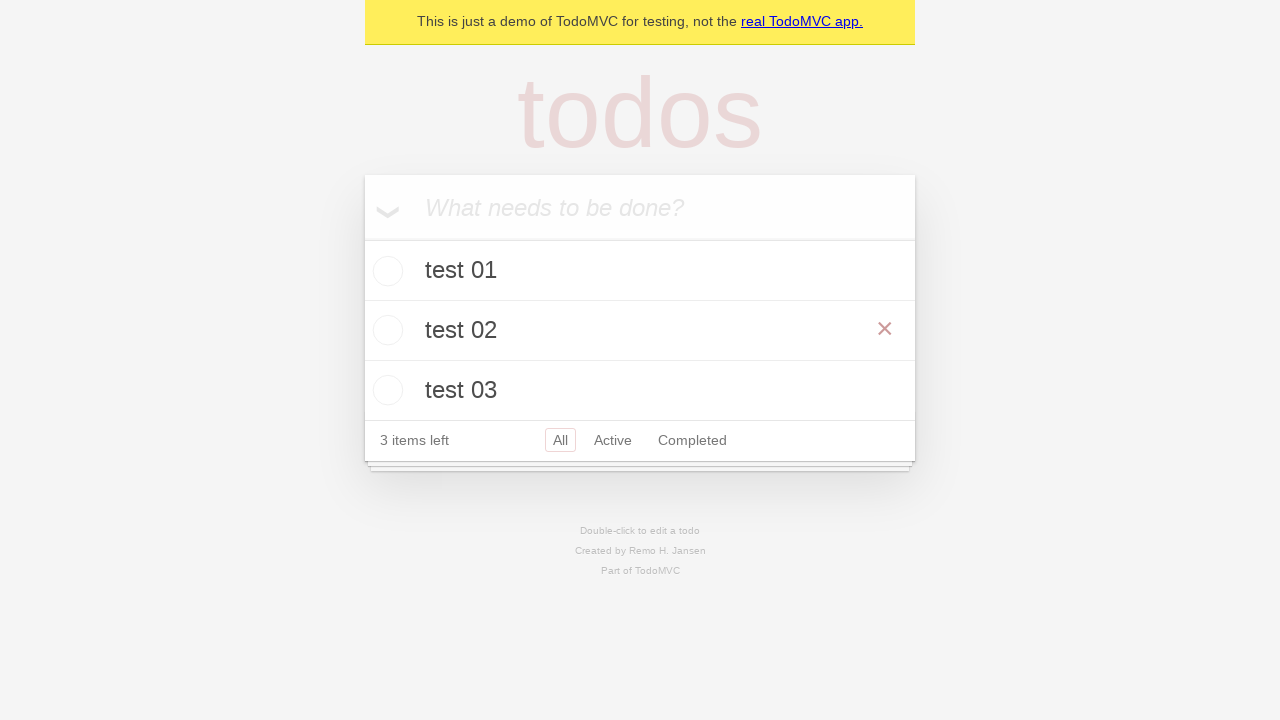

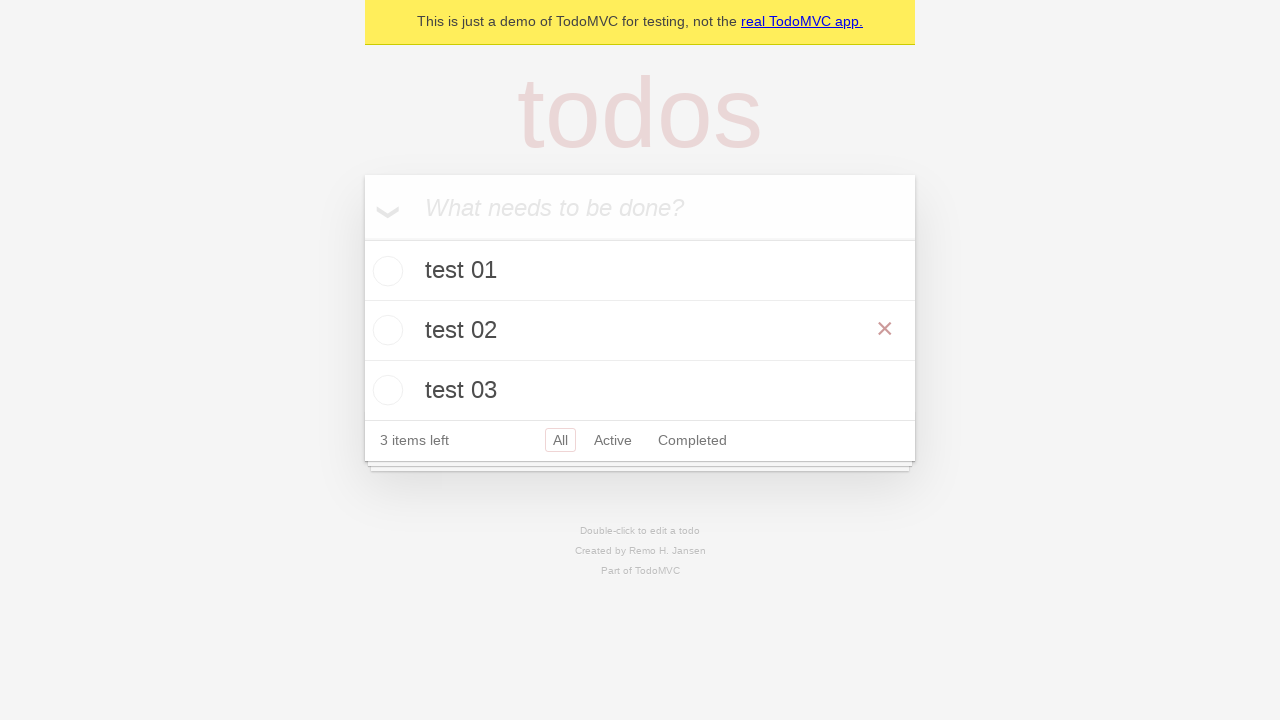